Tests the add and remove element functionality by clicking Add Element button, verifying Delete button appears, then clicking Delete to remove it

Starting URL: https://the-internet.herokuapp.com/add_remove_elements/

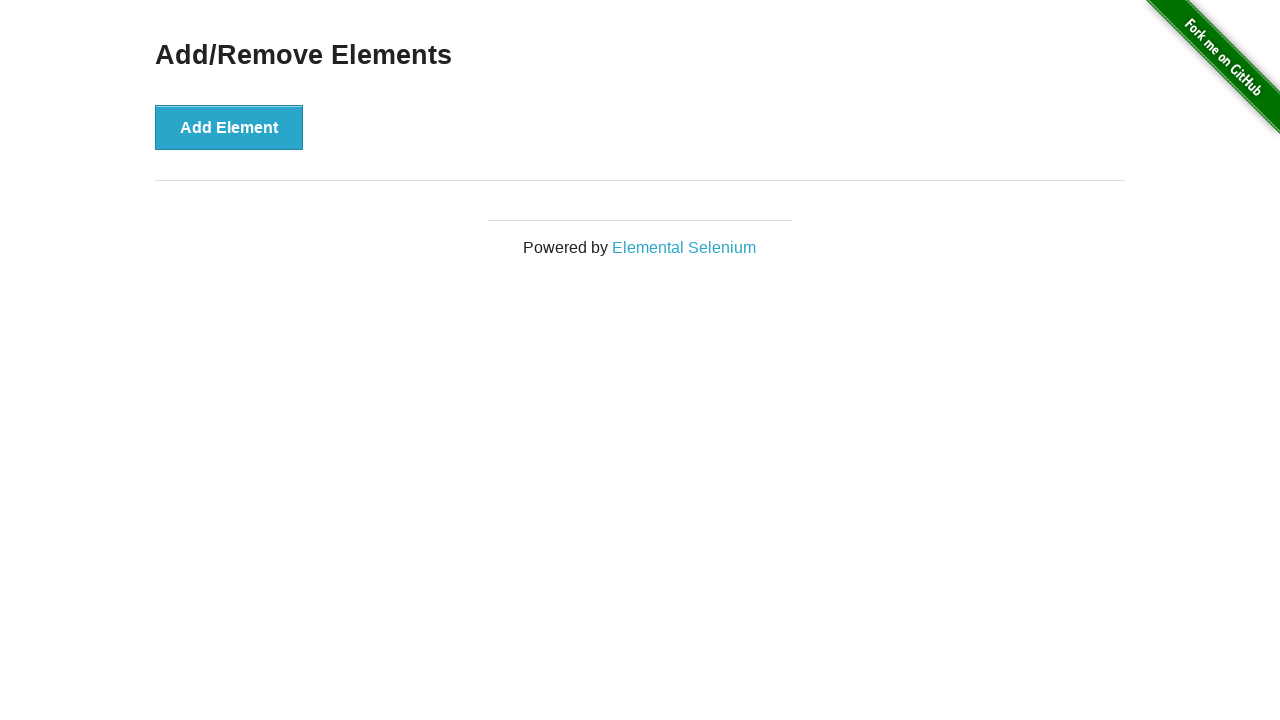

Clicked Add Element button at (229, 127) on button[onclick='addElement()']
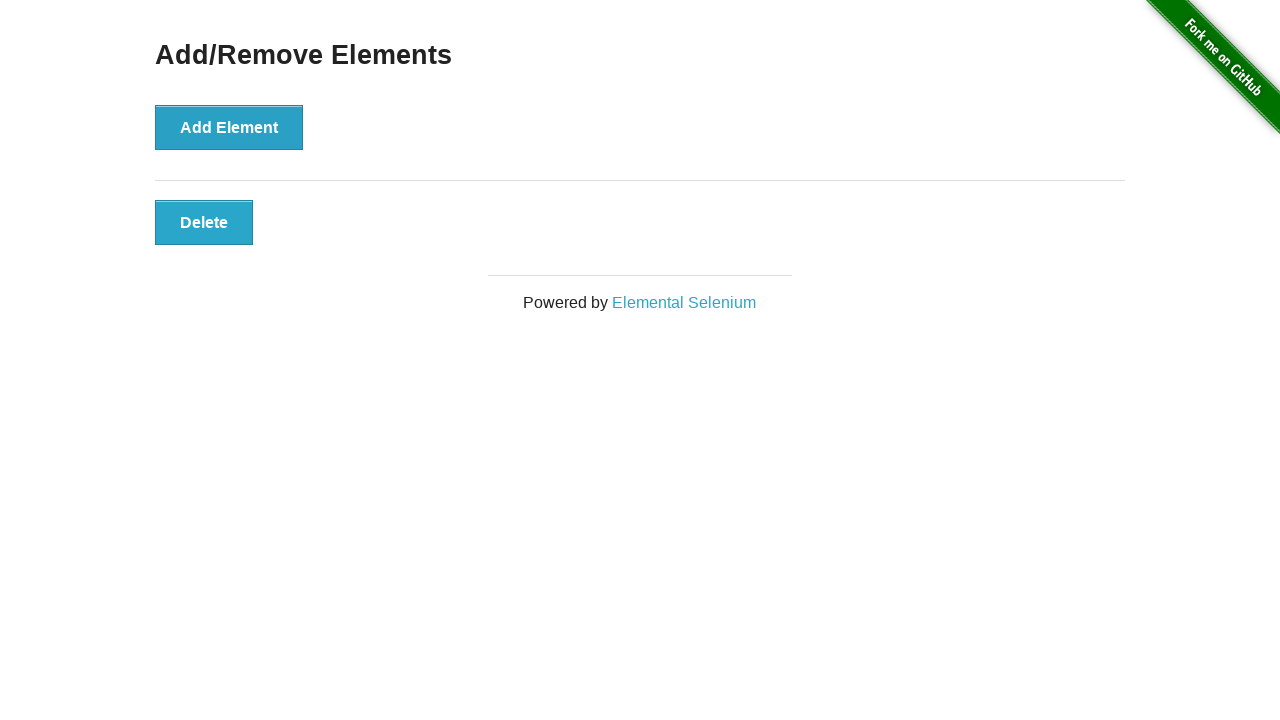

Delete button appeared and is visible
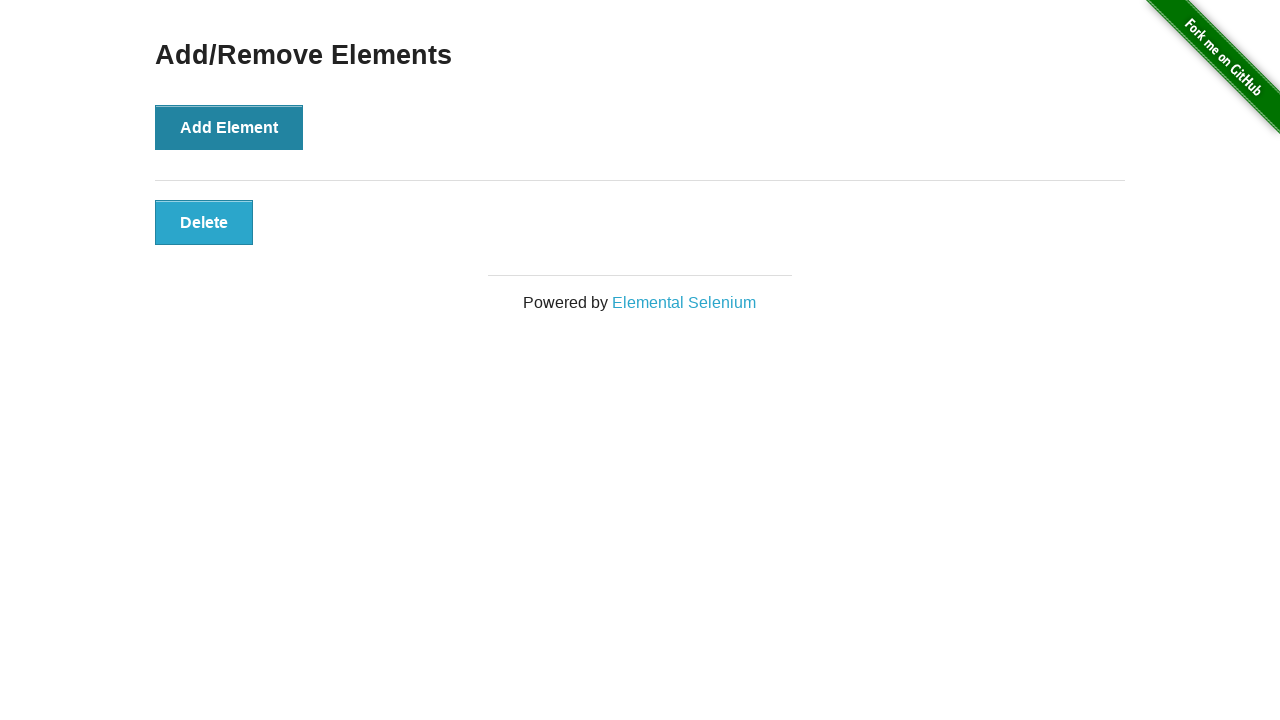

Clicked Delete button to remove the element at (204, 222) on button.added-manually
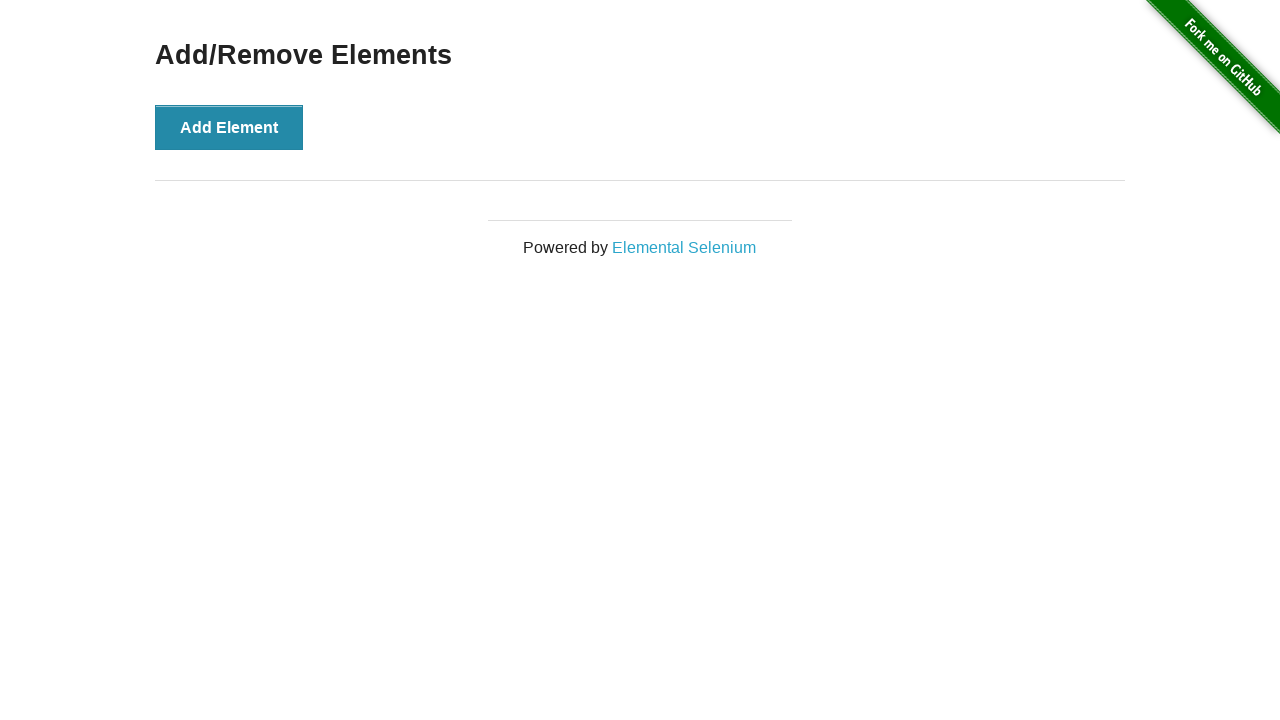

Verified main heading 'Add/Remove Elements' is still visible
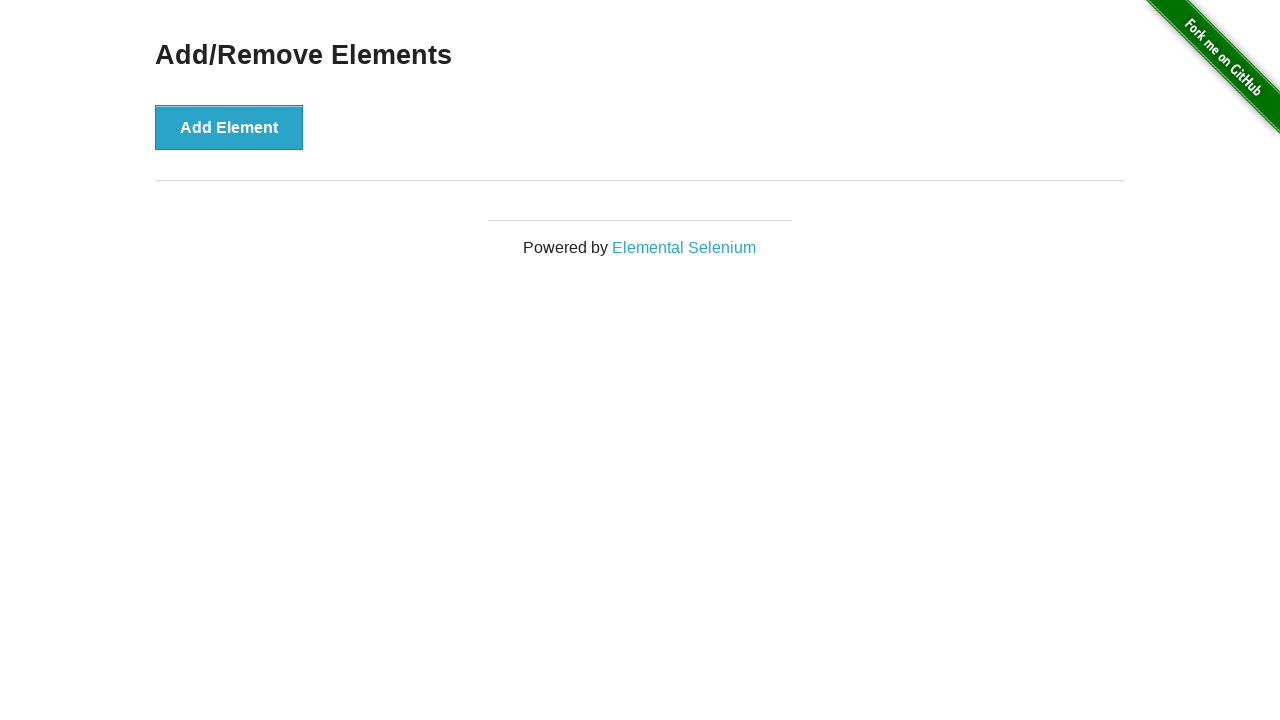

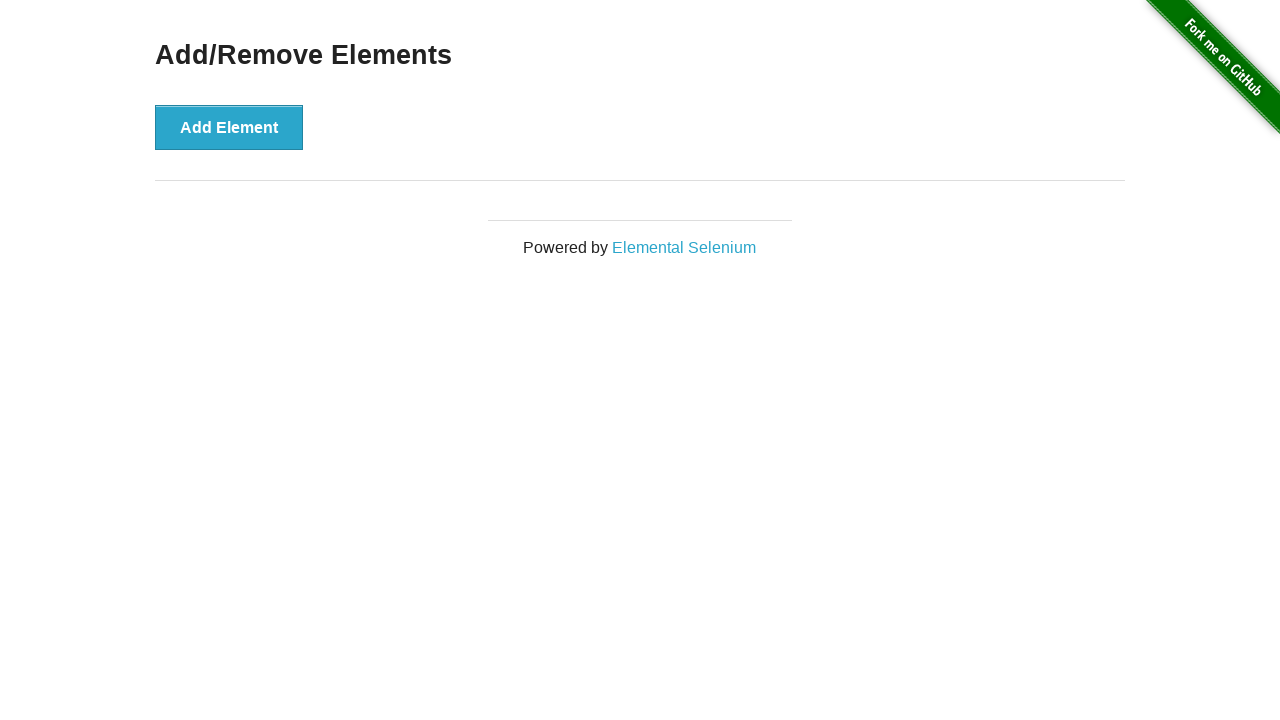